Tests a simple calculator Angular application by entering two numbers, selecting an operator, clicking the Go button, and verifying the result equals 42

Starting URL: http://juliemr.github.io/protractor-demo/

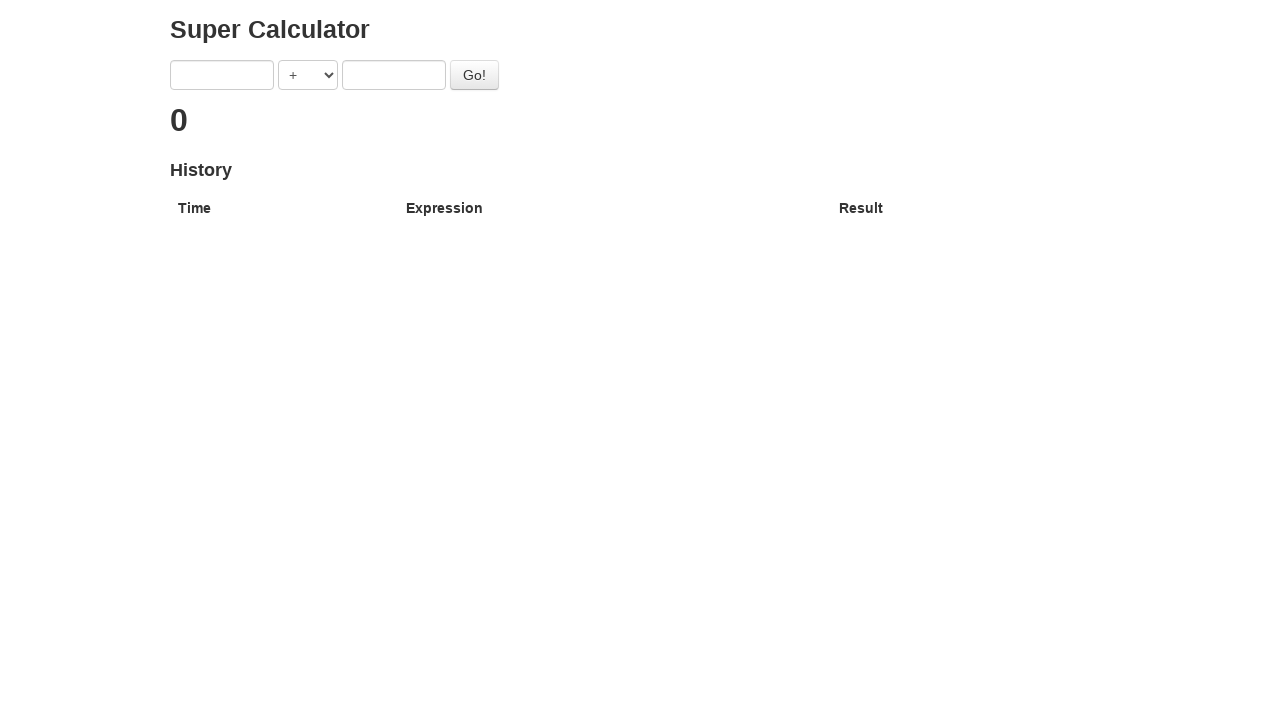

Filled first input field with '40' on input[ng-model='first']
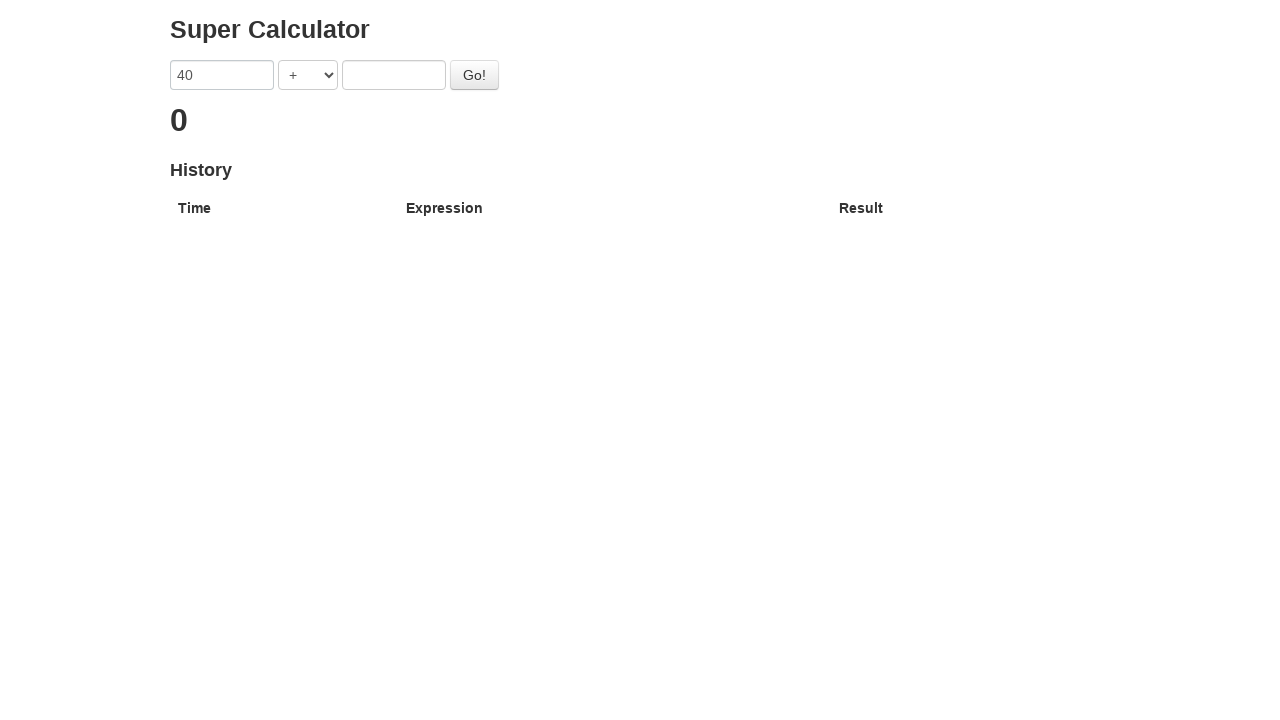

Filled second input field with '2' on input[ng-model='second']
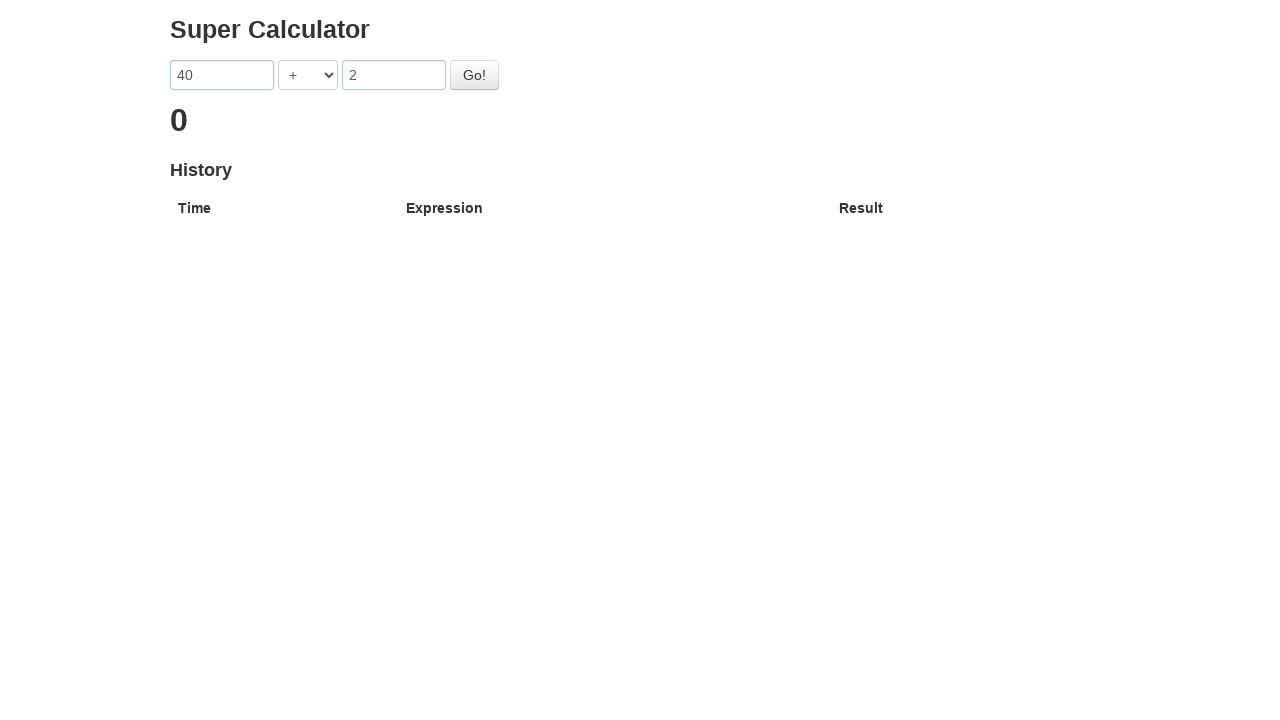

Clicked operator dropdown at (308, 75) on select[ng-model='operator']
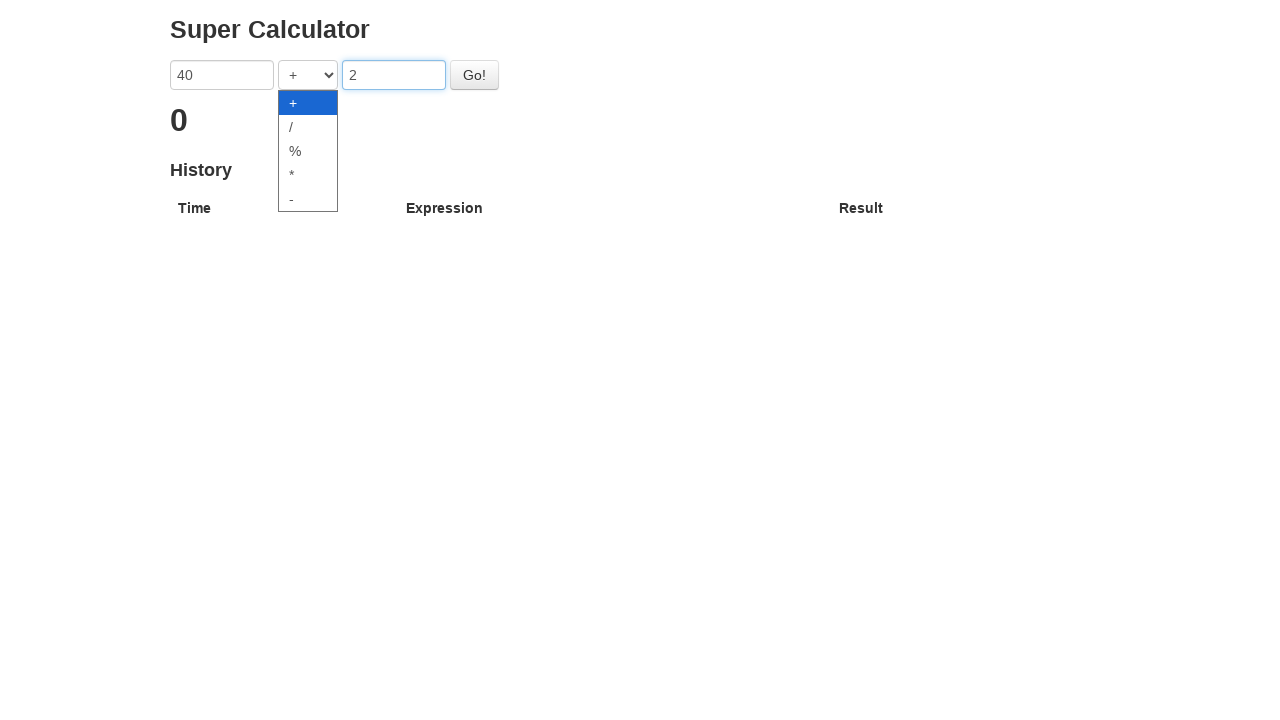

Selected default operator (addition) from dropdown on select[ng-model='operator']
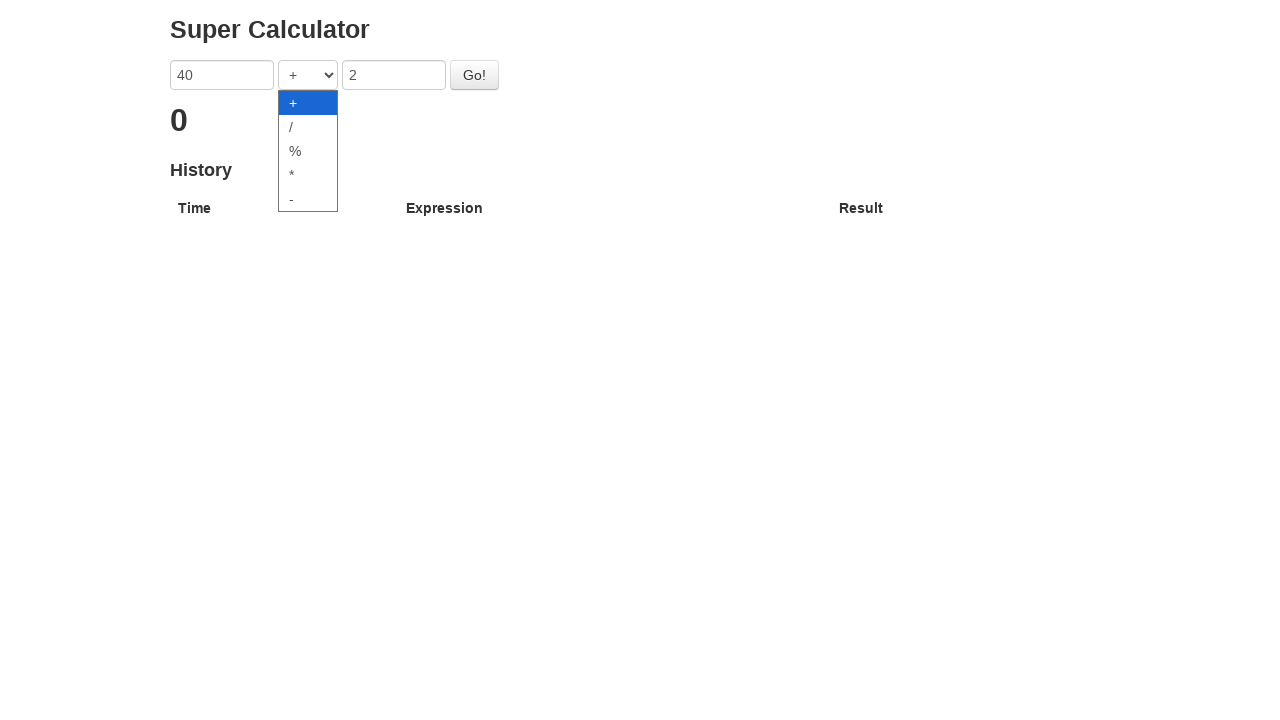

Clicked Go button to calculate result at (474, 75) on button:has-text('Go')
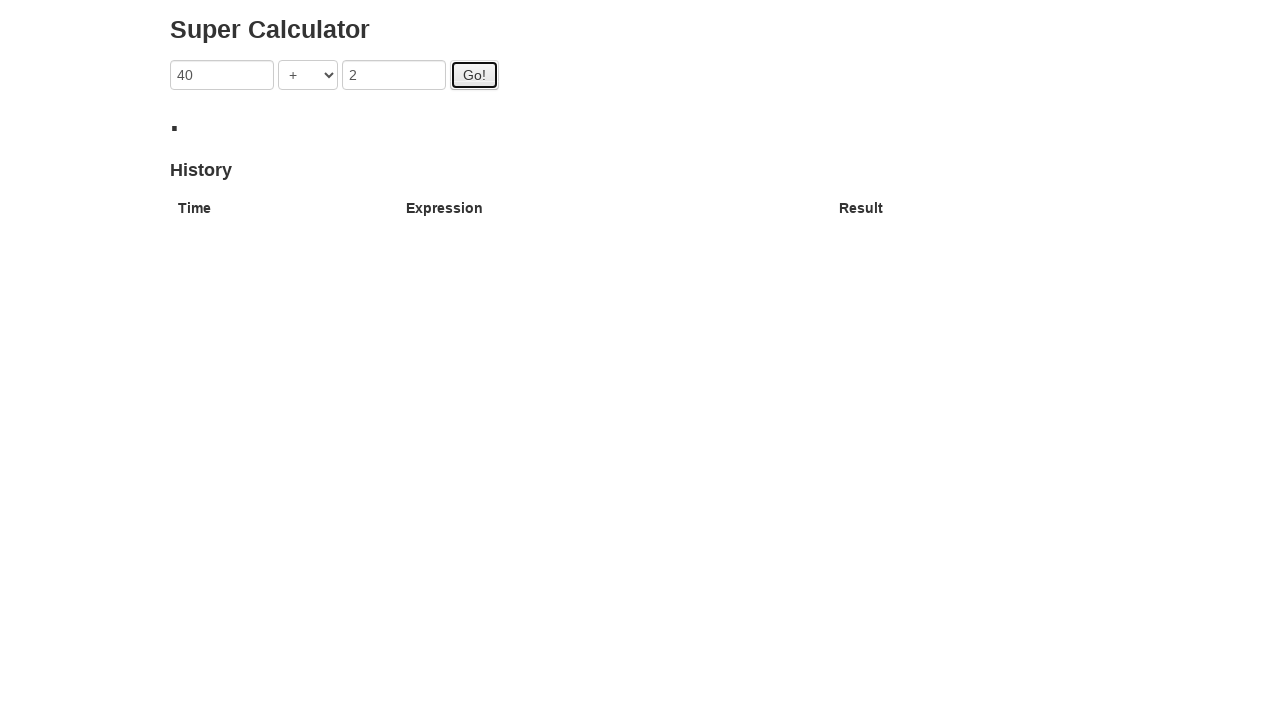

Result element loaded and displaying value
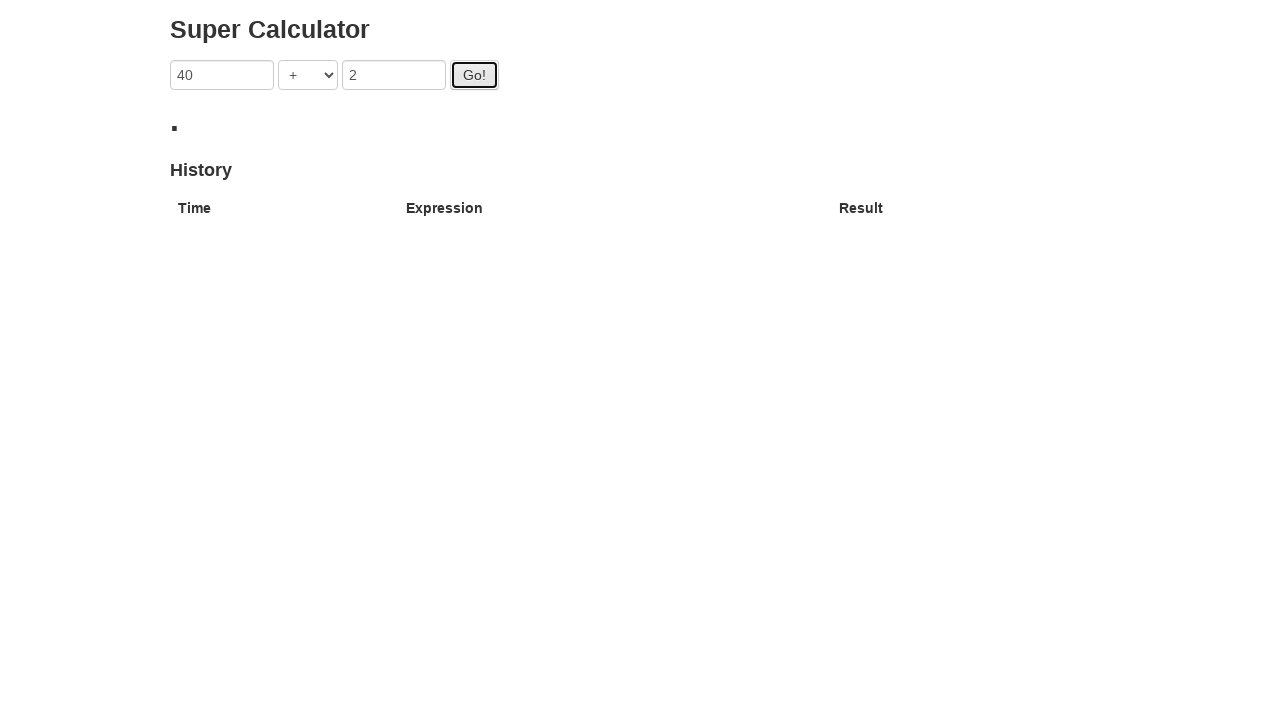

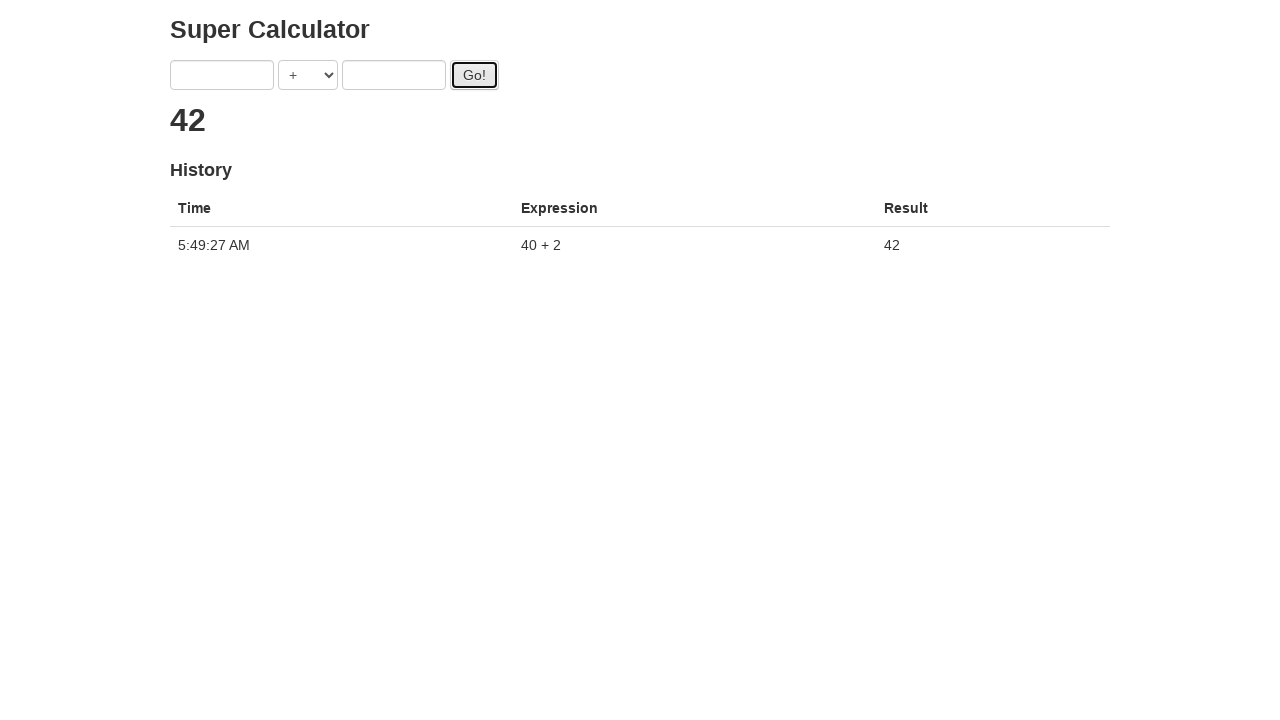